Tests handling of a simple JavaScript alert dialog by clicking a button that triggers an alert and accepting it.

Starting URL: https://testautomationpractice.blogspot.com/p/playwrightpractice.html

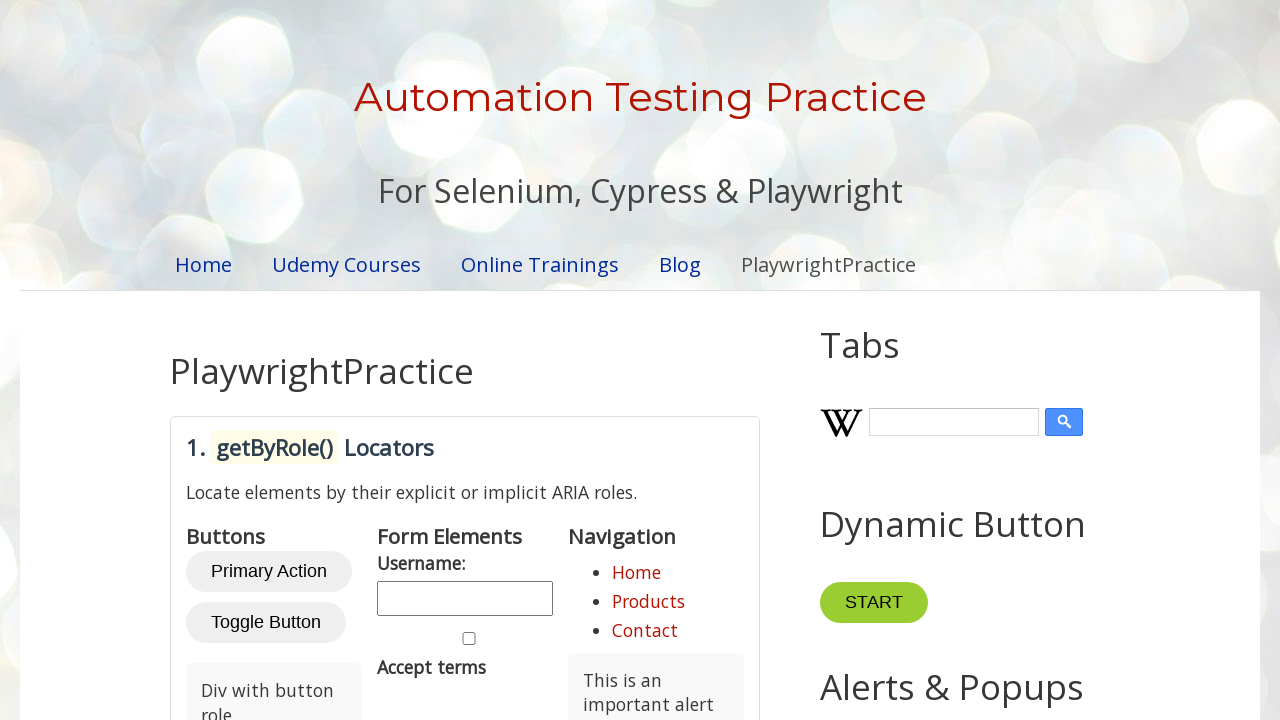

Set up dialog handler to accept alerts
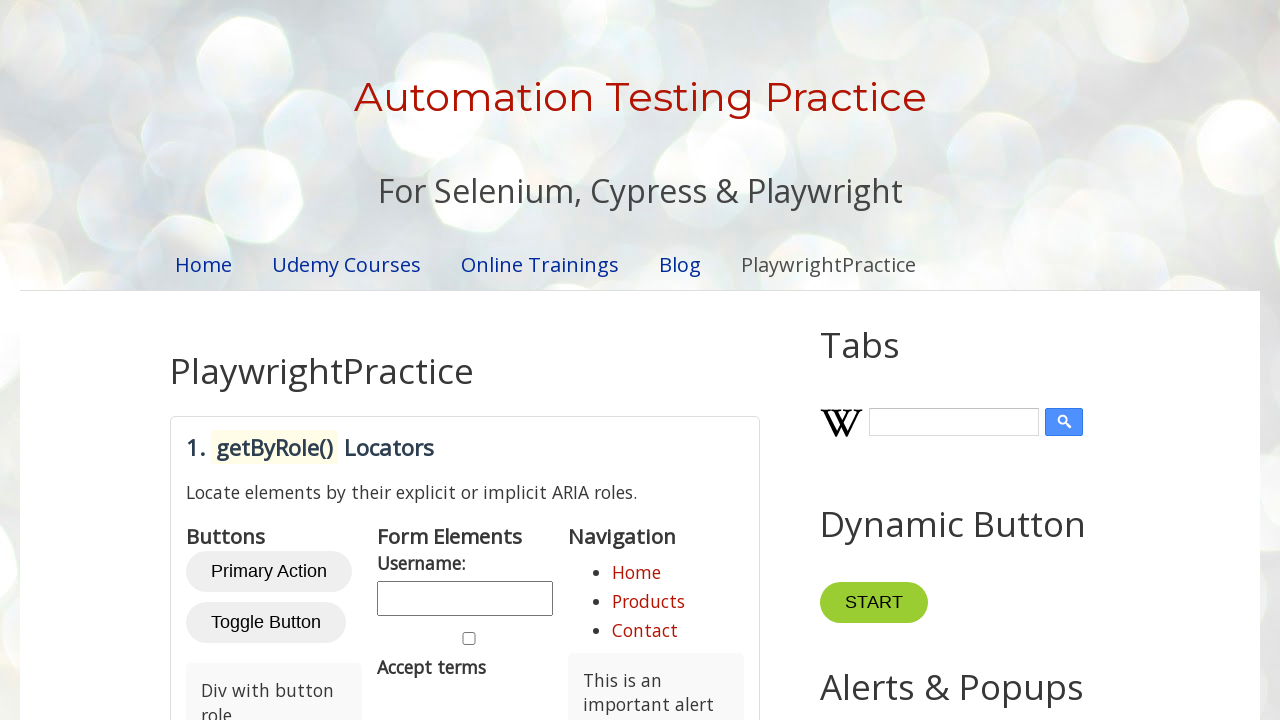

Clicked the Simple Alert button to trigger the dialog at (888, 361) on xpath=//button[text()='Simple Alert']
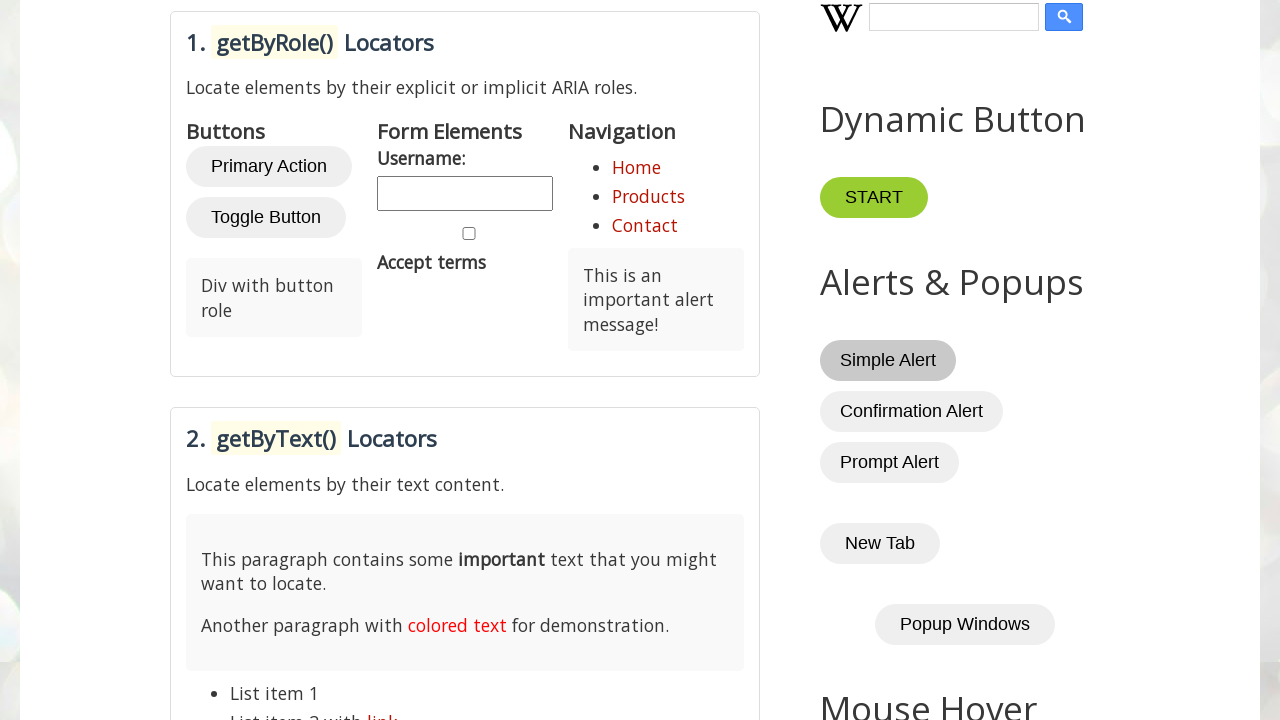

Waited for the dialog interaction to complete
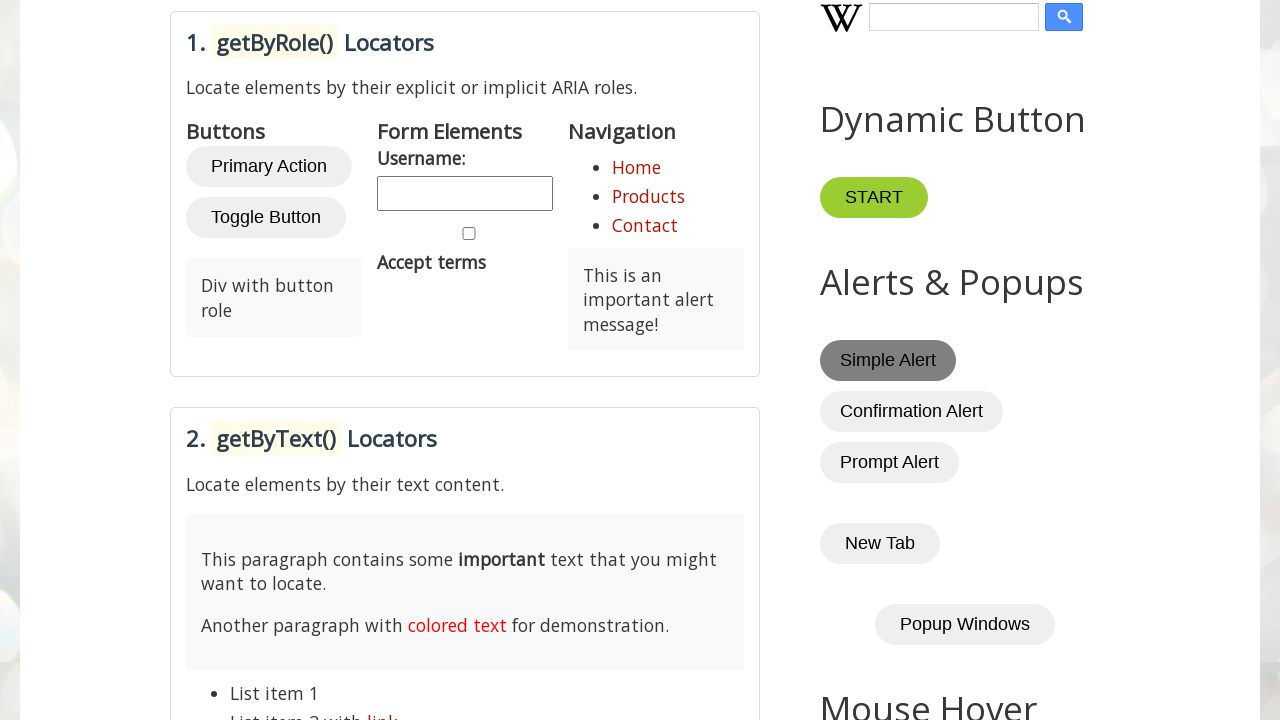

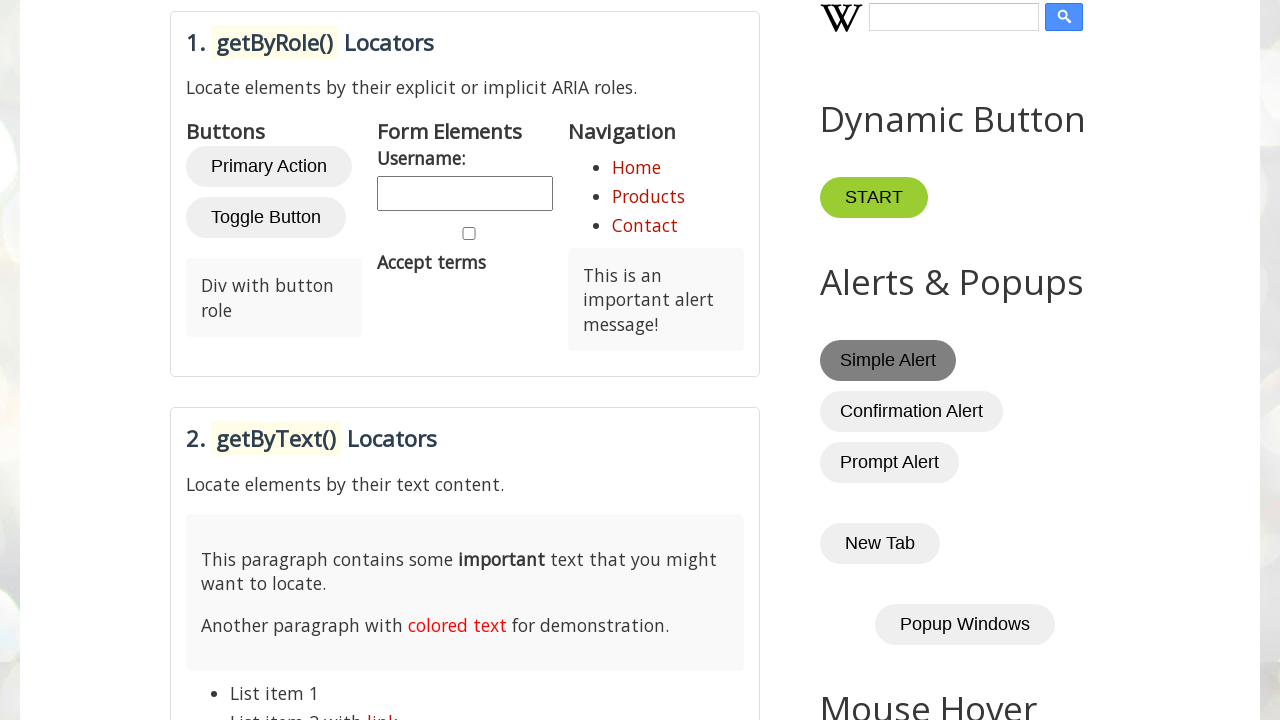